Verifies that the "Log In" button on the NextBaseCRM login page displays the correct text value "Log In" by checking the button's value attribute.

Starting URL: https://login1.nextbasecrm.com/

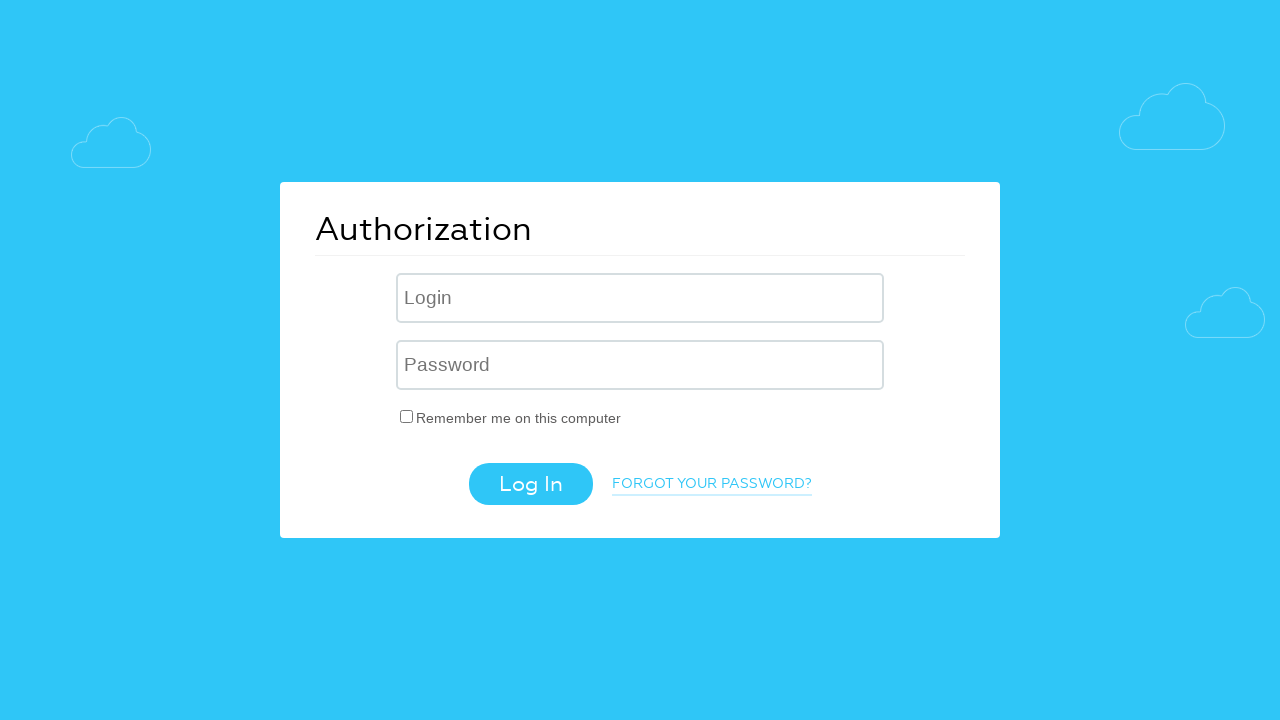

Located the Log In button using CSS selector input[value='Log In']
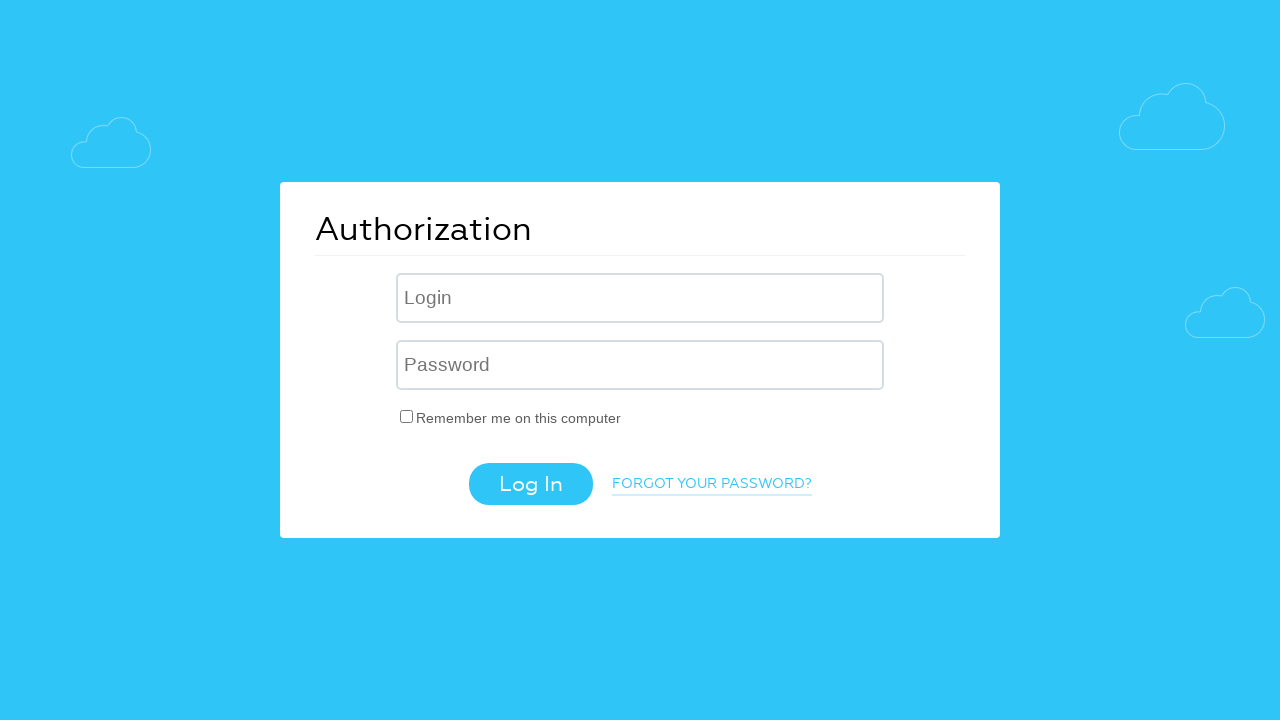

Log In button is now visible
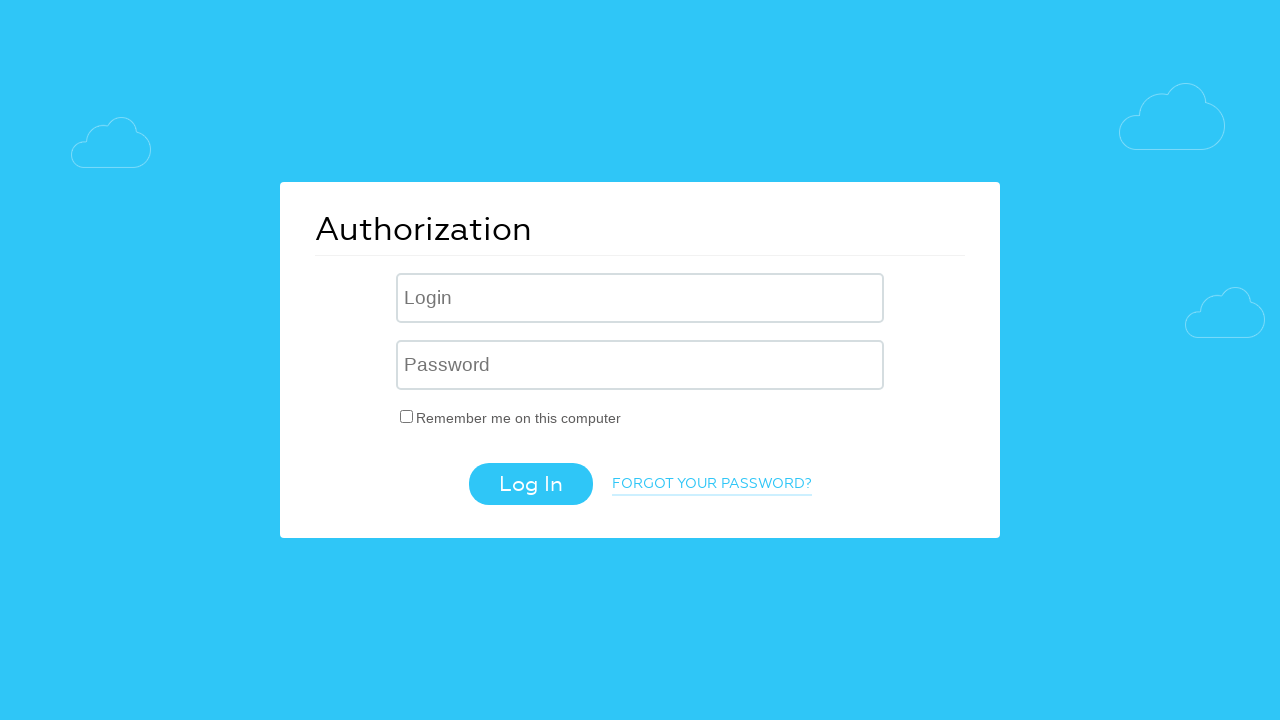

Retrieved value attribute from Log In button: 'Log In'
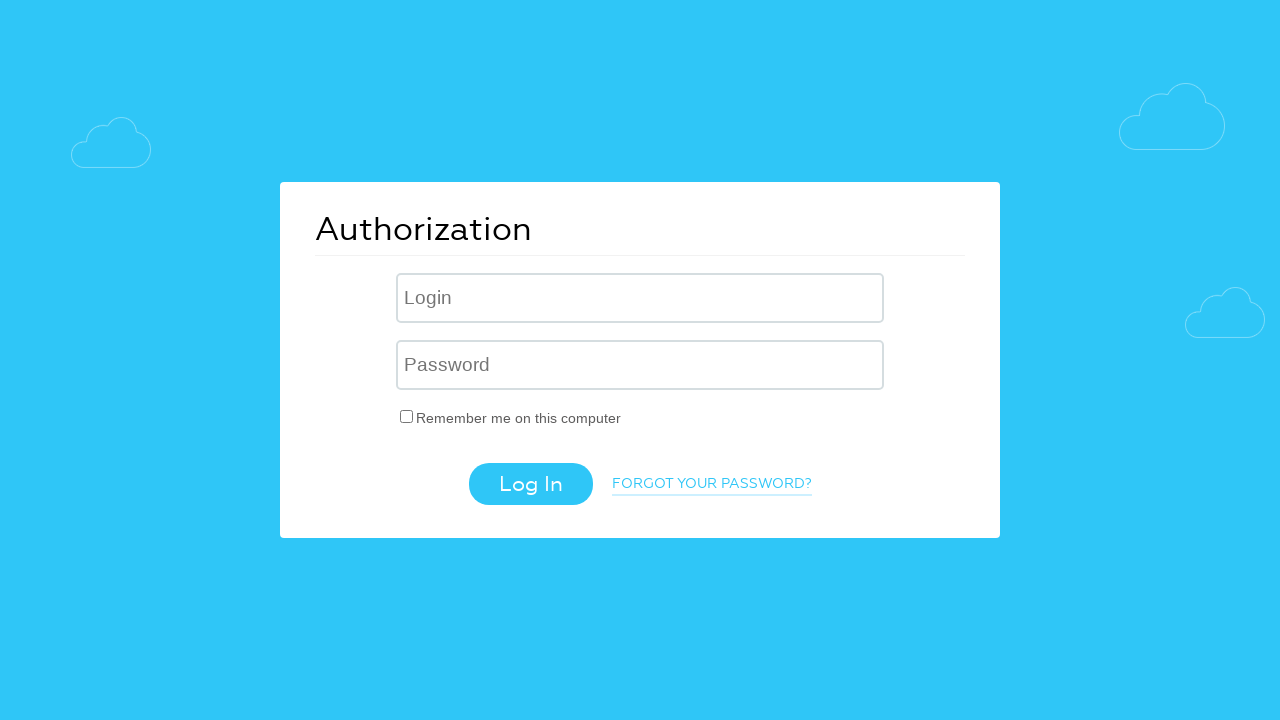

Set expected button text to 'Log In'
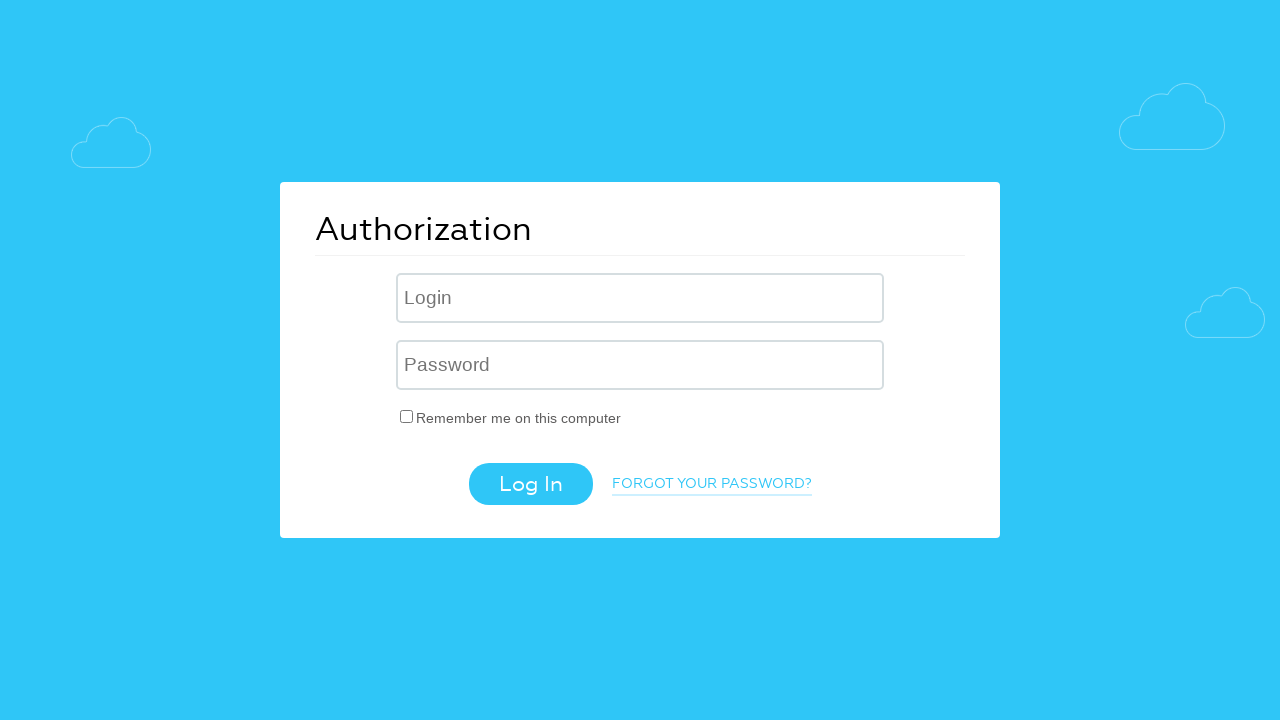

Assertion passed: button text 'Log In' matches expected text 'Log In'
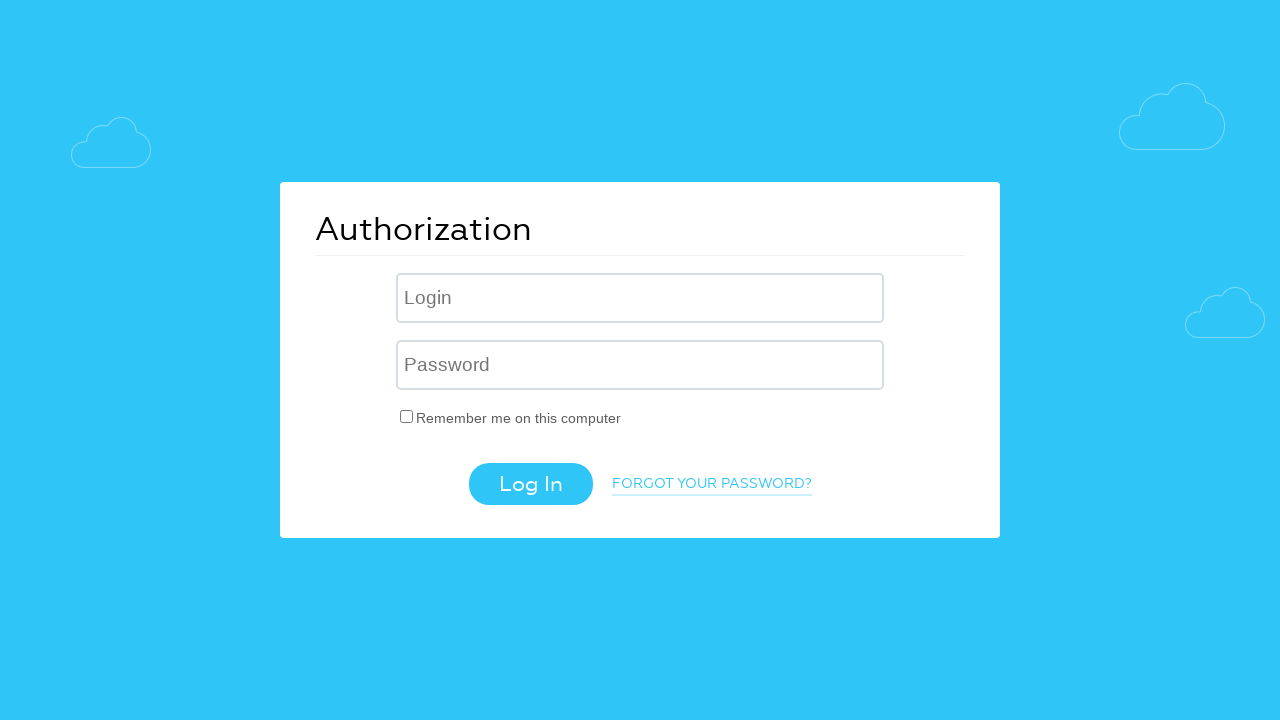

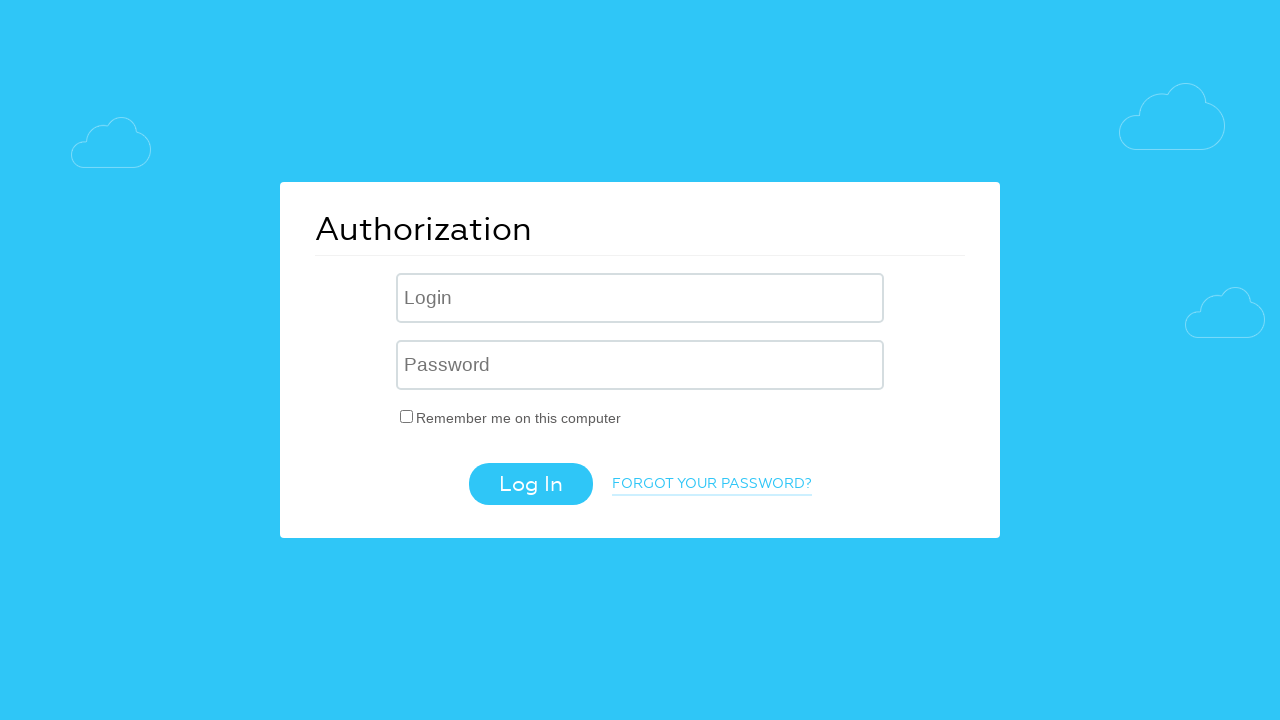